Verifies that the "Суперцены недели" (Super Prices of the Week) text is visible on the homepage

Starting URL: https://www.vprok.ru/

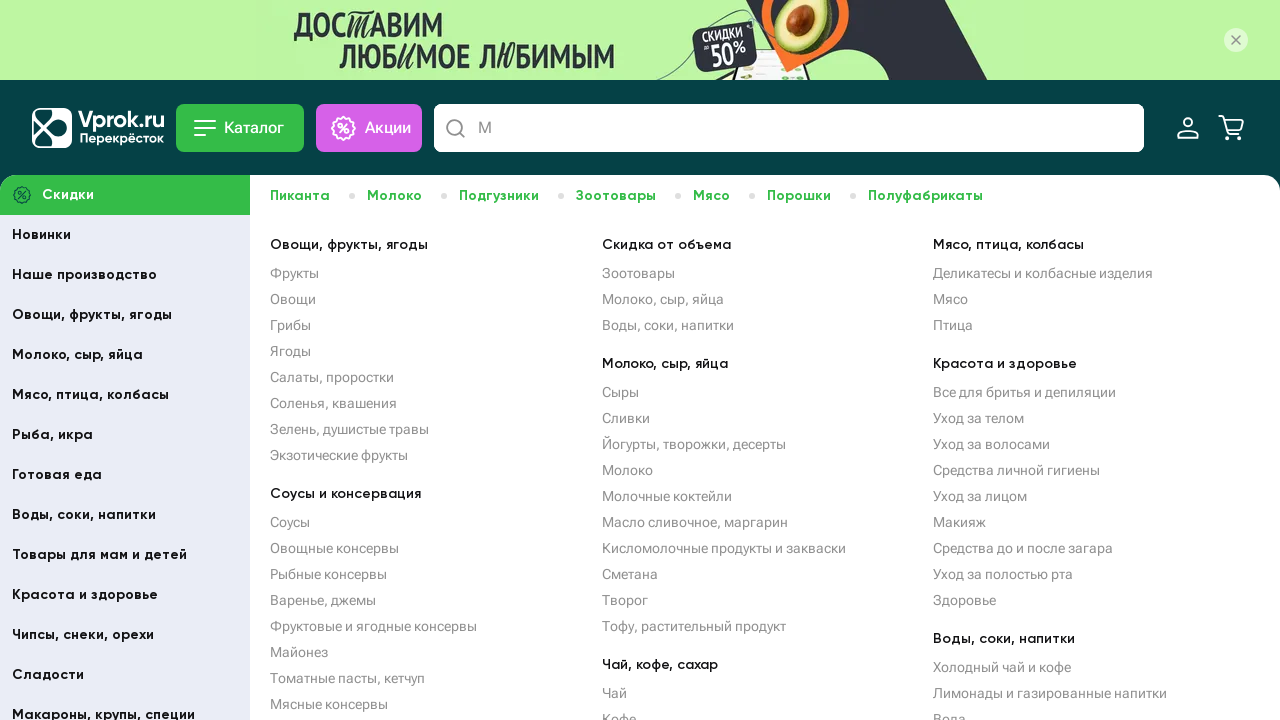

Waited for 'Суперцены недели' (Super Prices of the Week) text to appear on the page
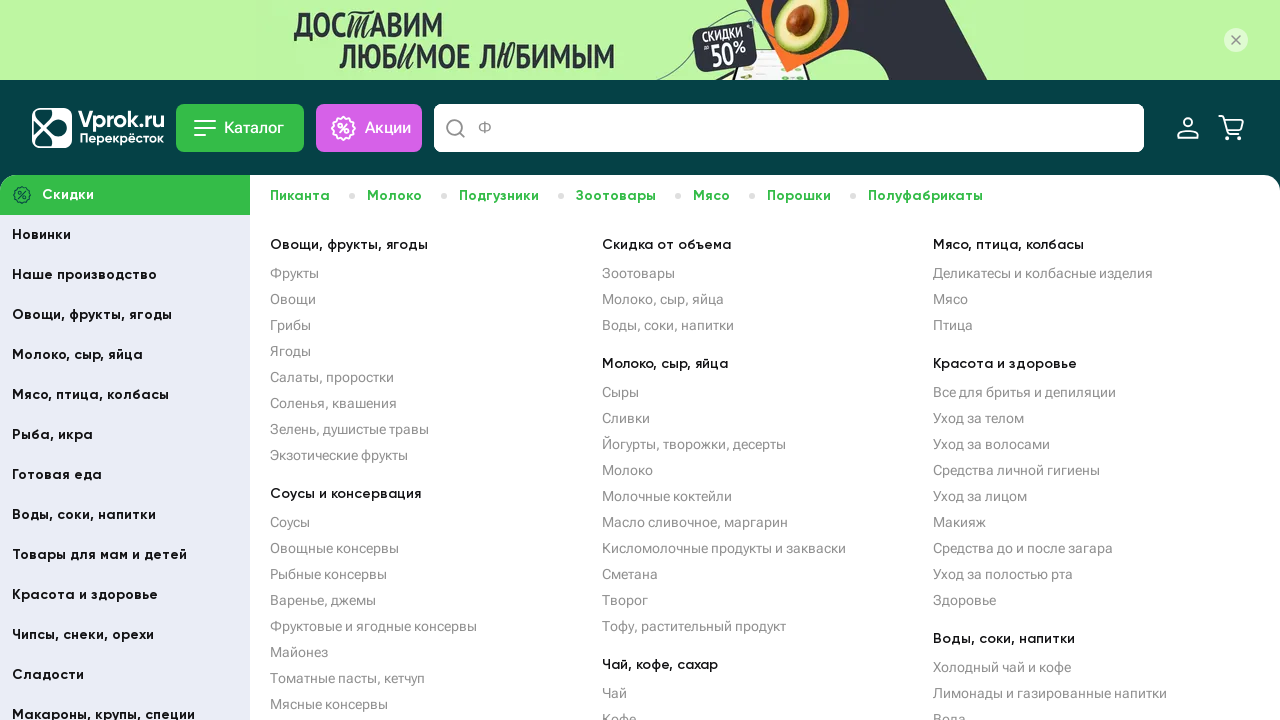

Verified that 'Суперцены недели' text is visible on the homepage
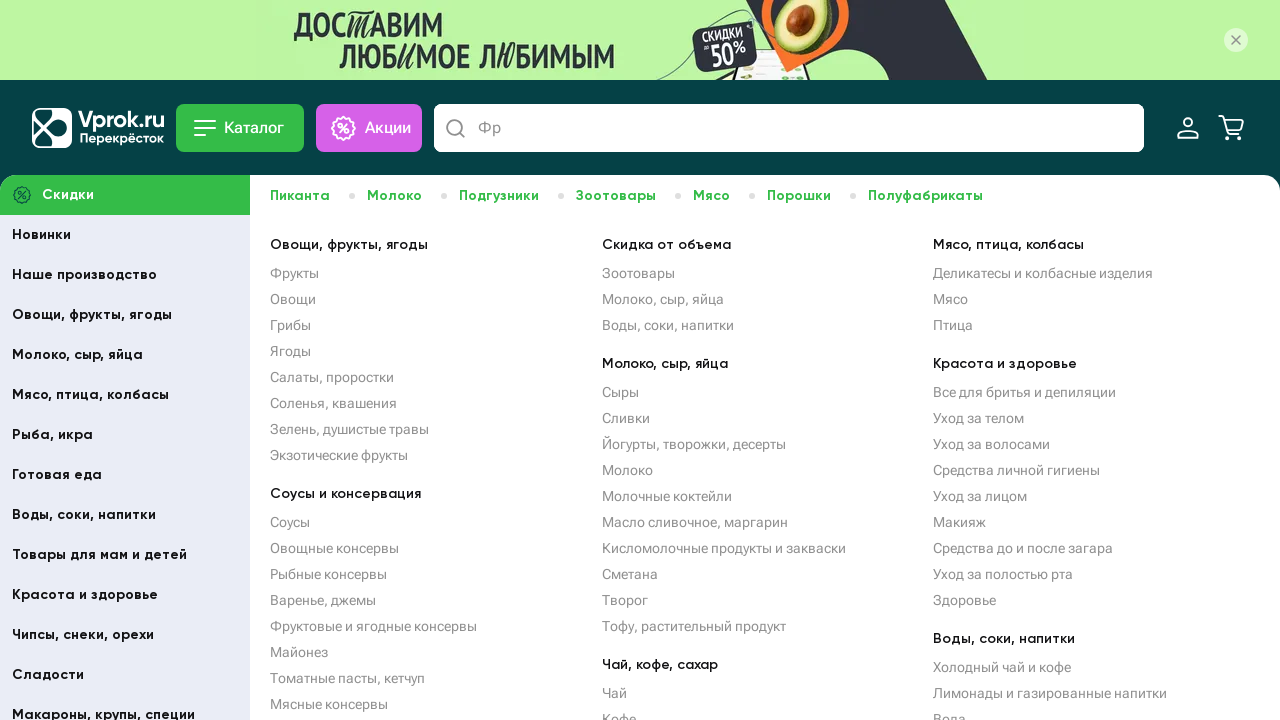

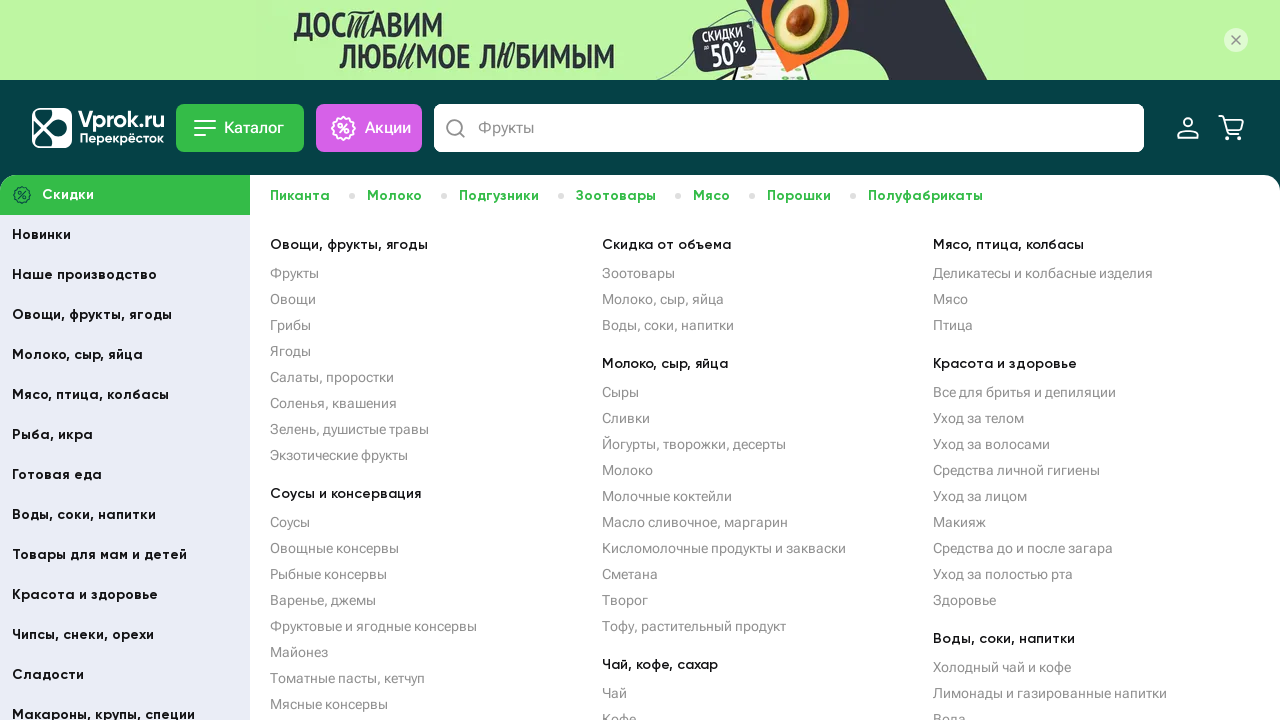